Tests iframe interaction by switching to an iframe and entering text into an input field within it

Starting URL: http://demo.automationtesting.in/Frames.html

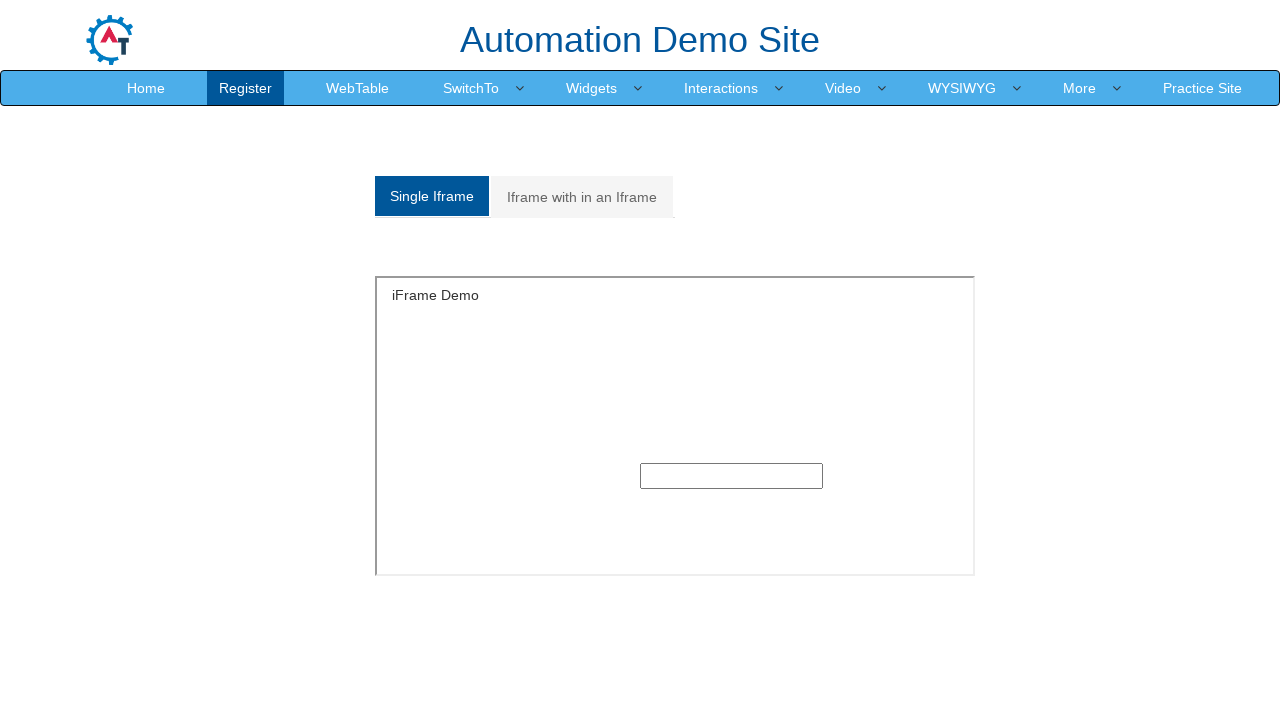

Located iframe with id 'singleframe'
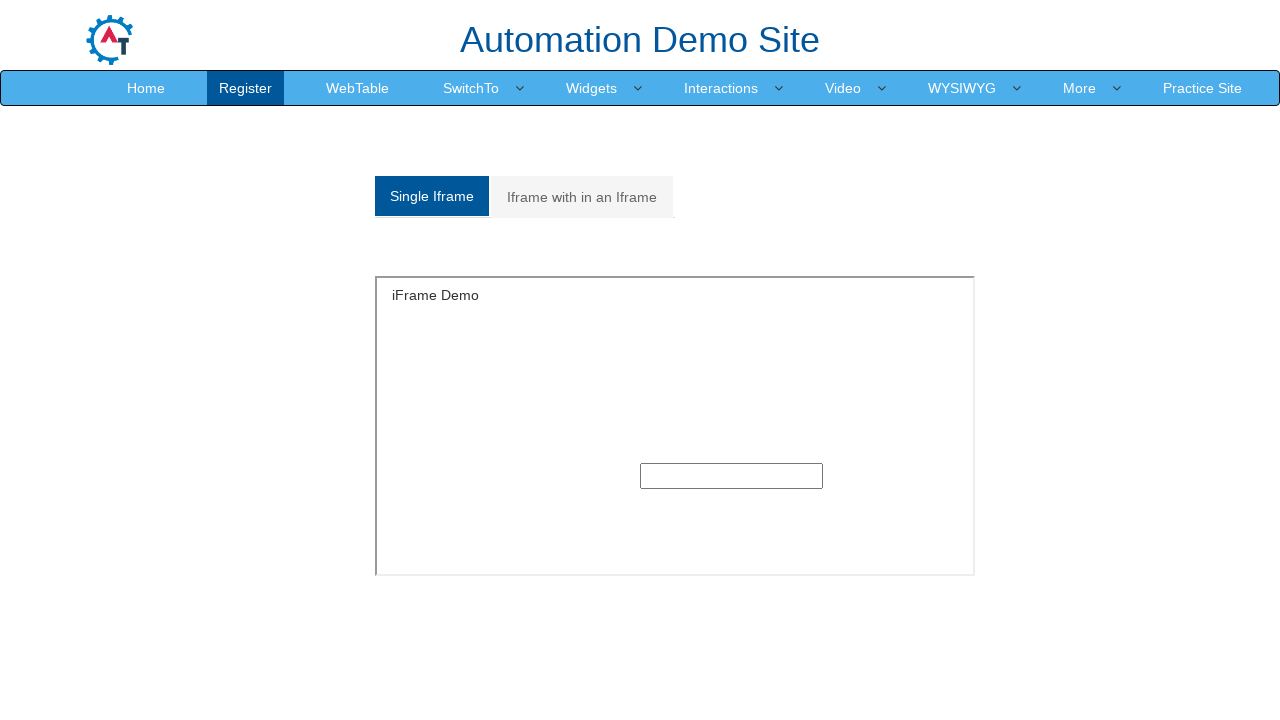

Entered 'selenium java' into input field within iframe on iframe#singleframe >> internal:control=enter-frame >> xpath=/html/body/section/d
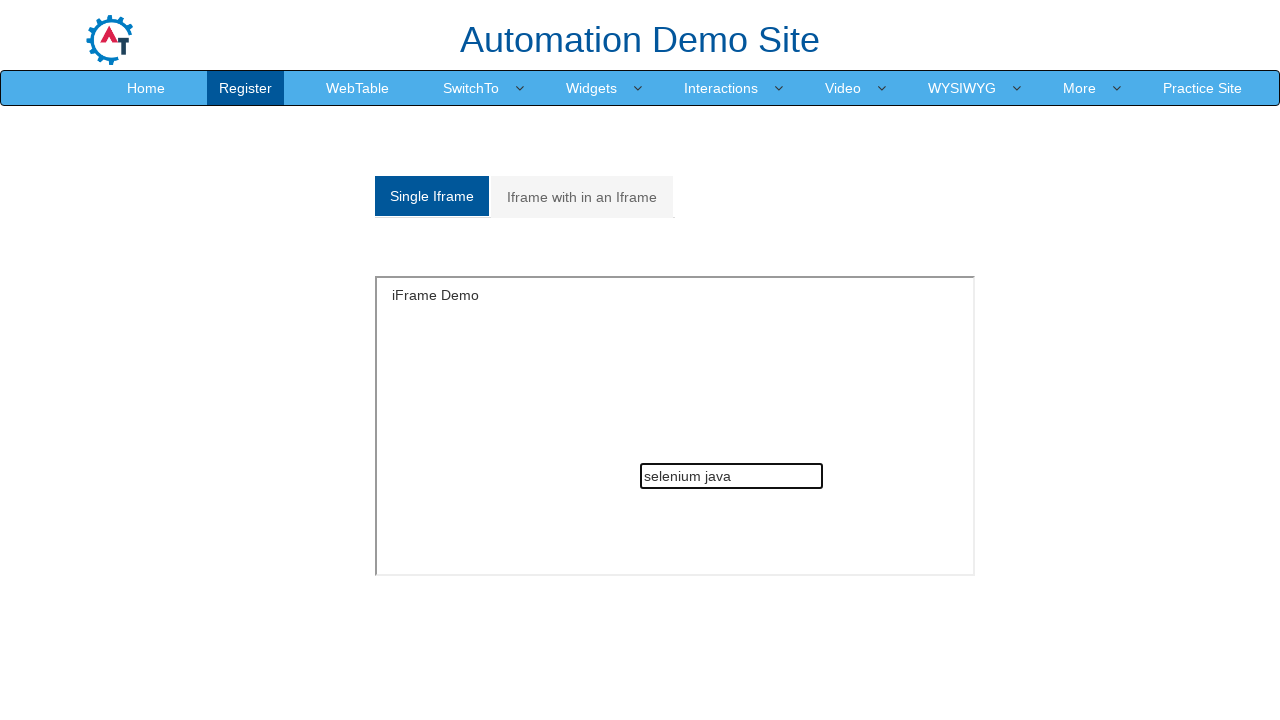

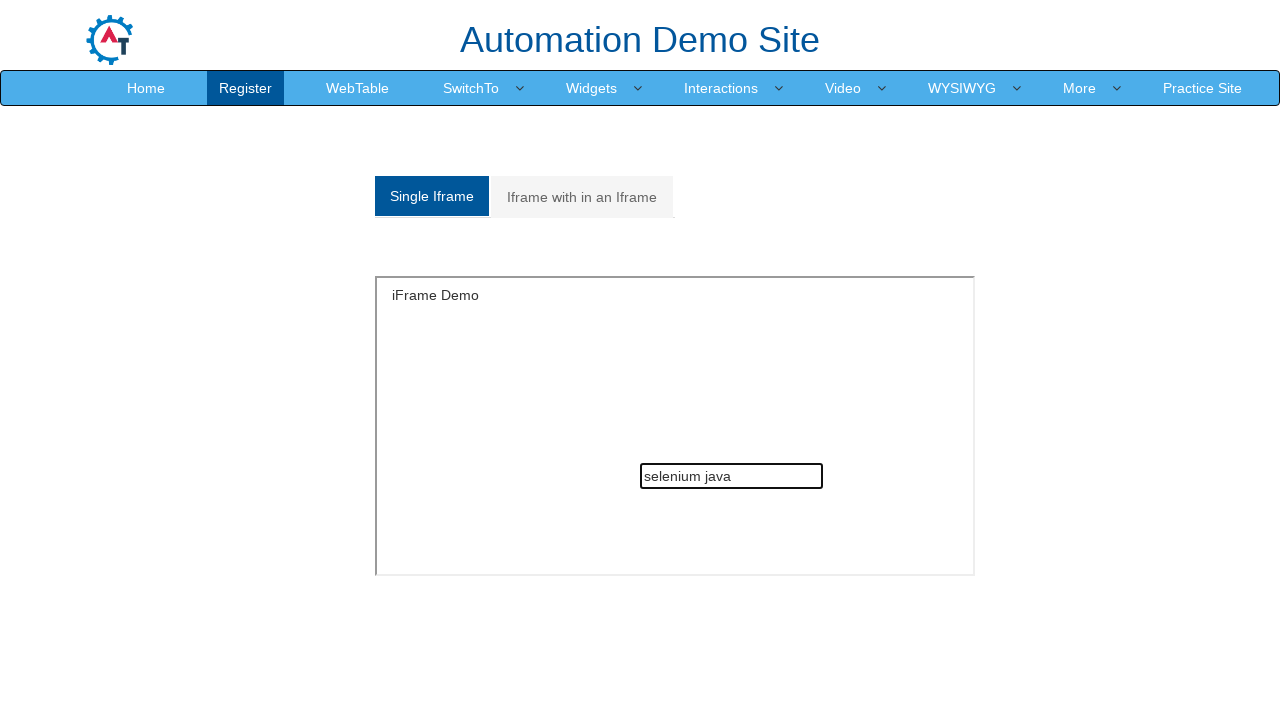